Tests prompt dialog by clicking a button, entering text in the prompt, and accepting it

Starting URL: http://sahitest.com/demo/promptTest.htm

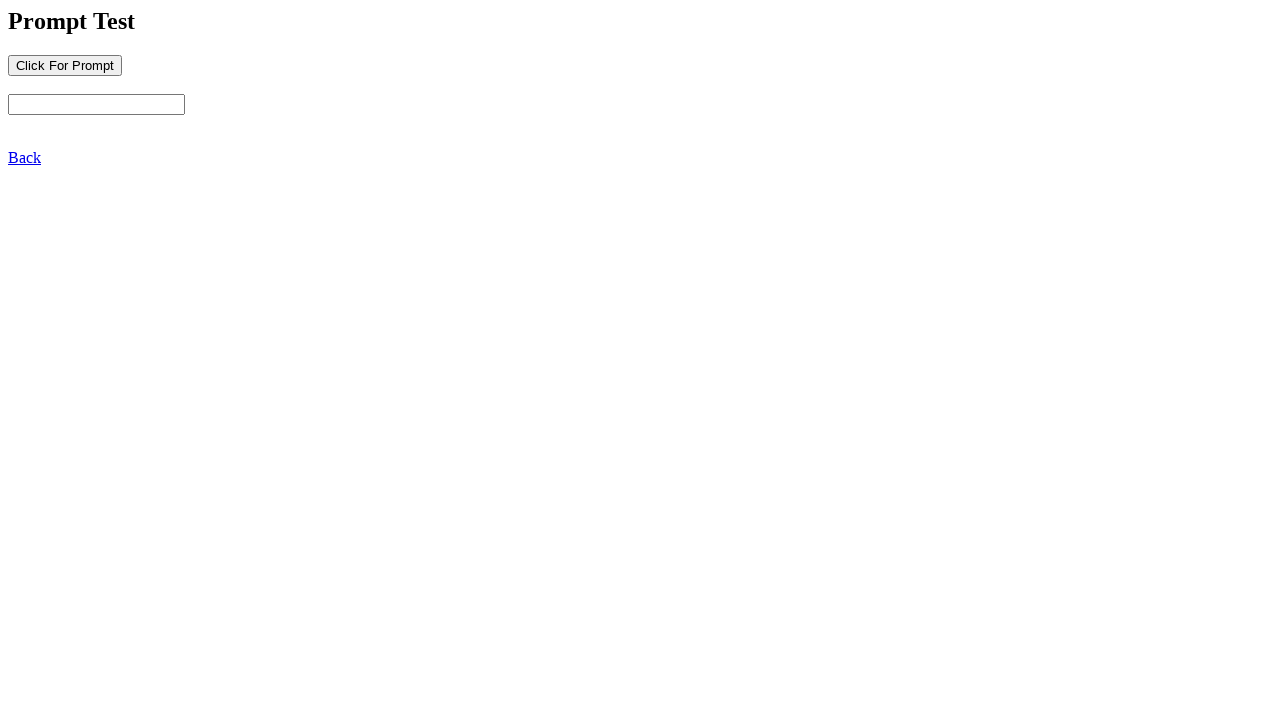

Set up dialog handler to accept prompt with text '这是弹框输入框'
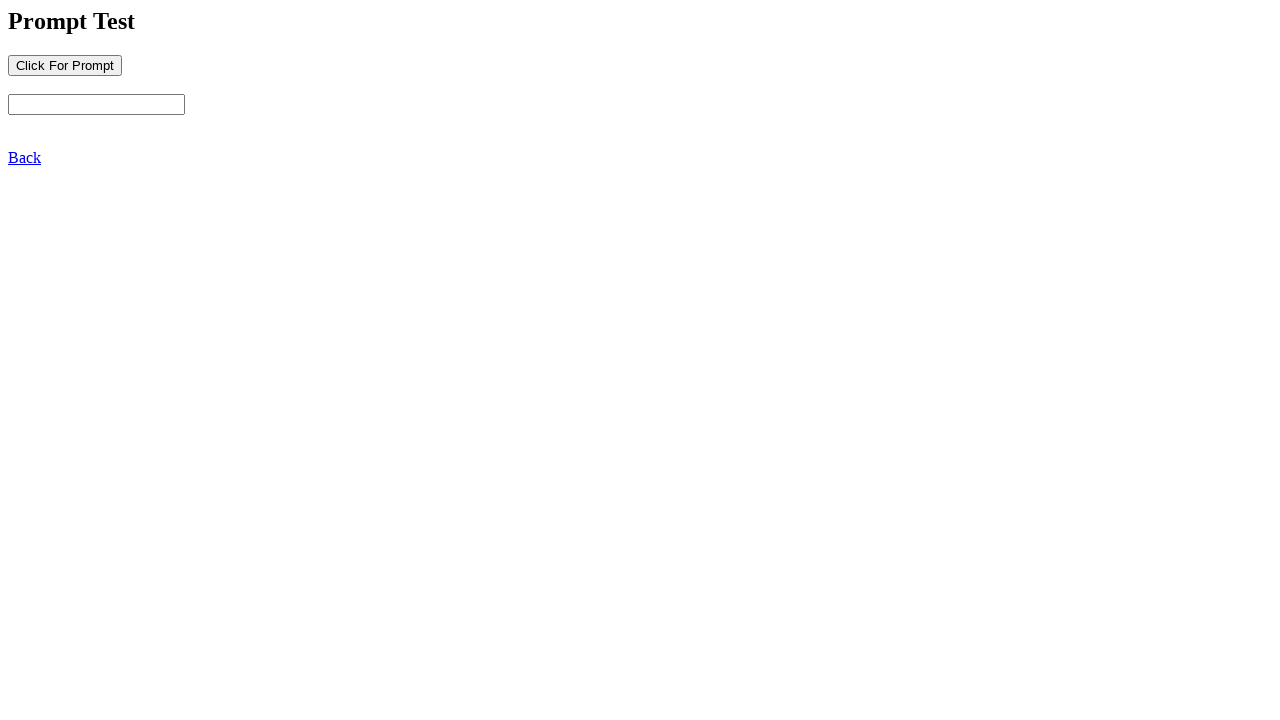

Clicked button to trigger prompt dialog at (65, 65) on input[name="b1"]
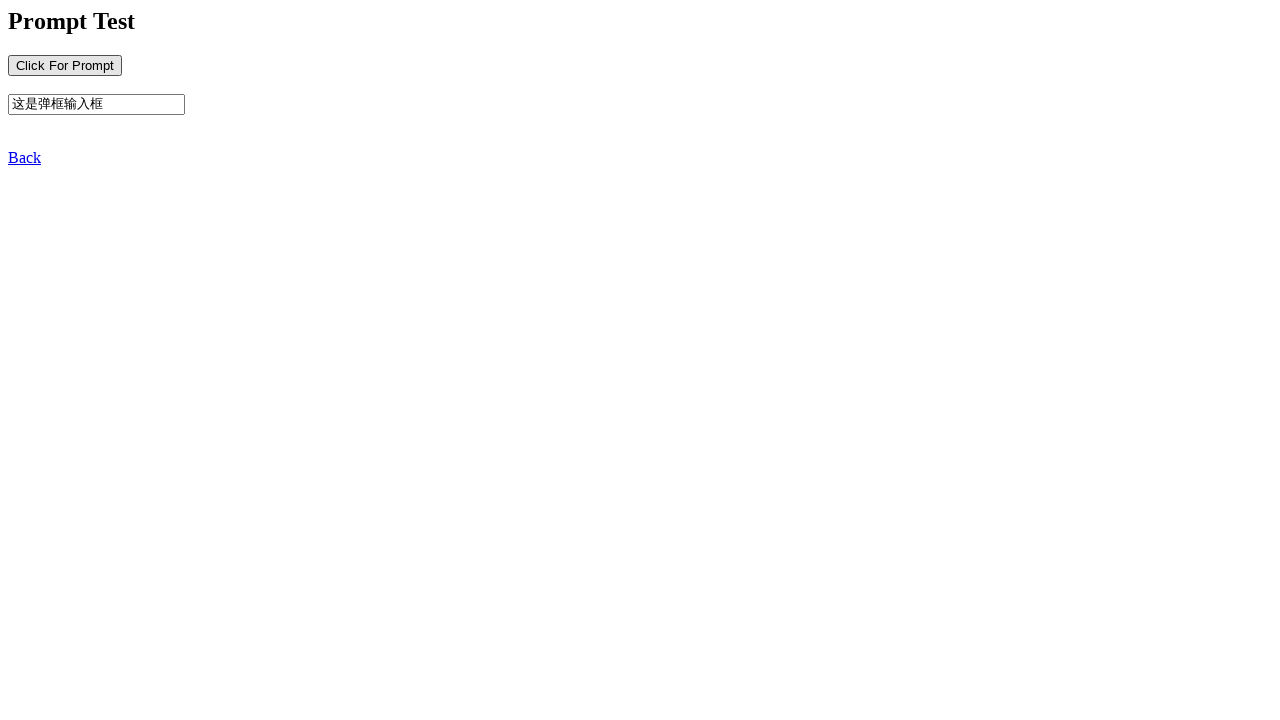

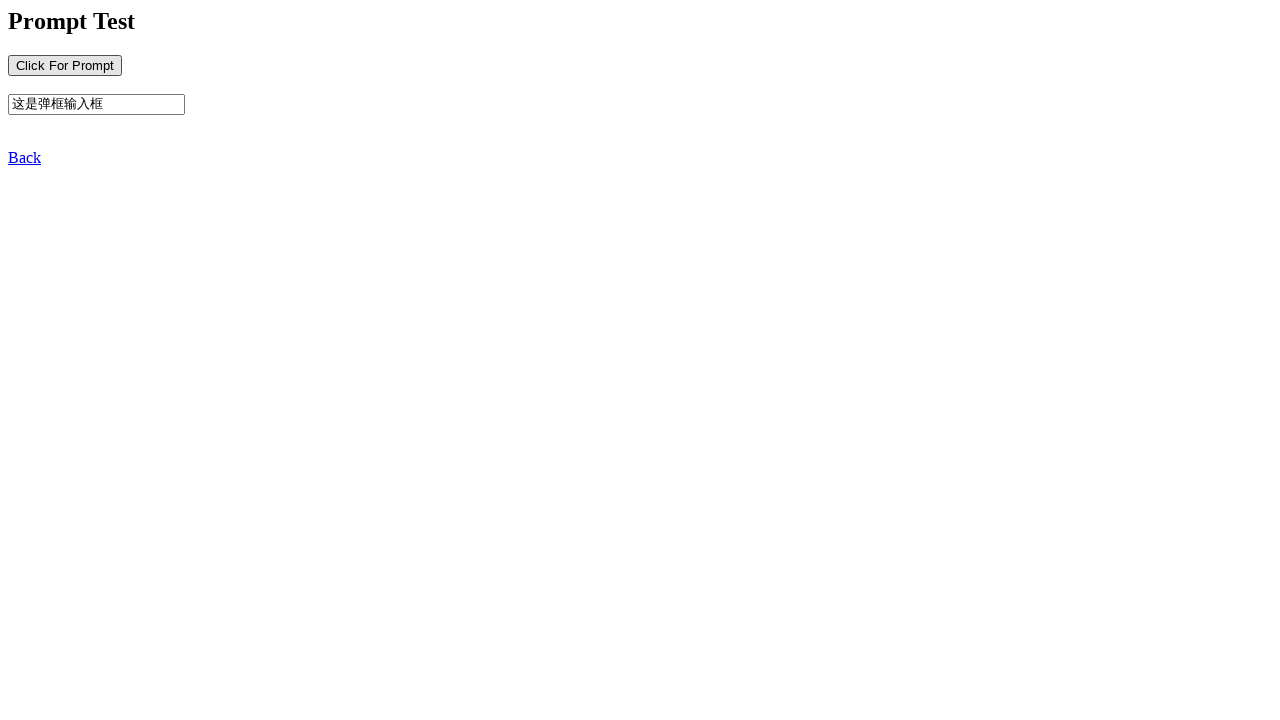